Tests XPath locator strategies by finding buttons using various XPath expressions including text matching, following-sibling, and parent axis navigation on an automation practice page.

Starting URL: https://rahulshettyacademy.com/AutomationPractice/

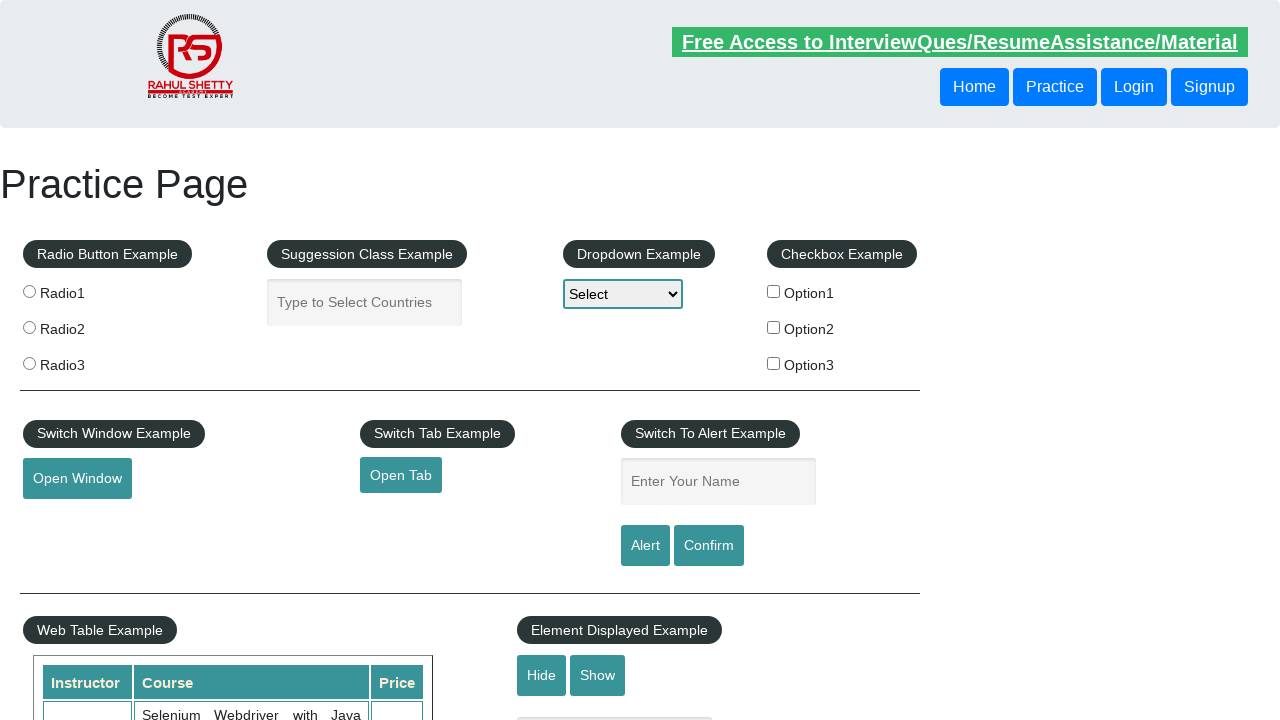

Located Login button using XPath text() strategy
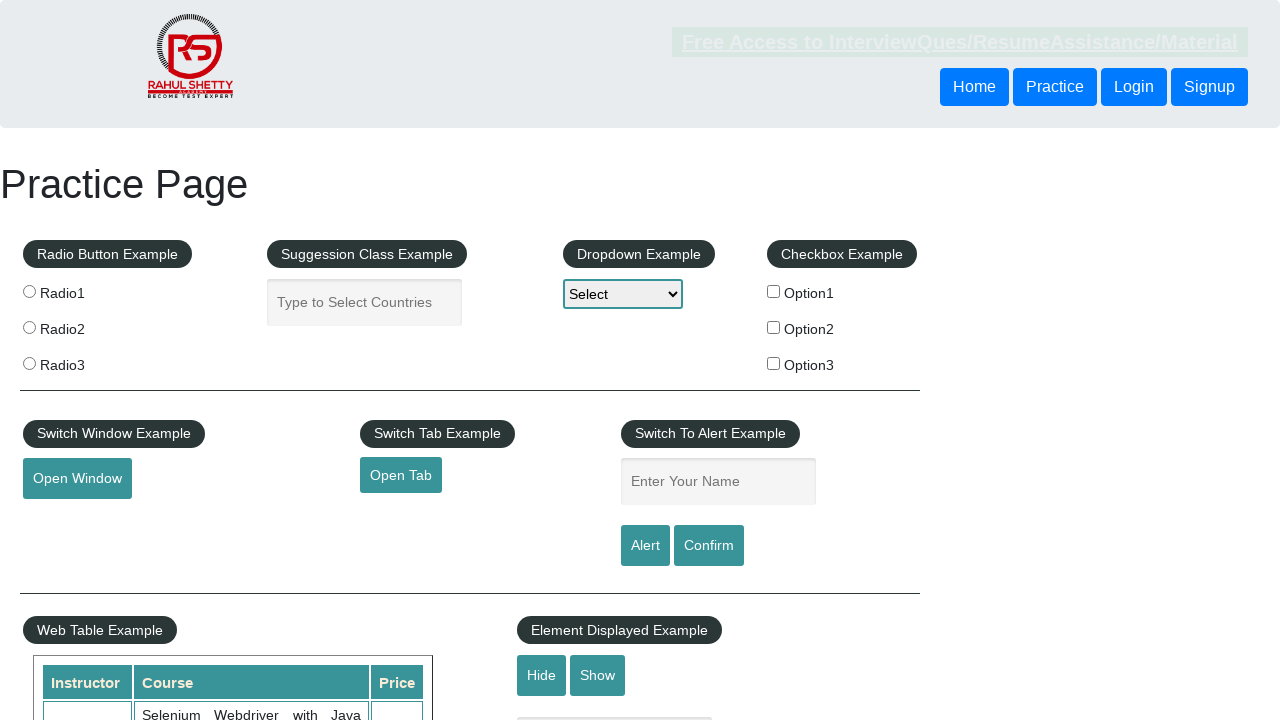

Login button became visible
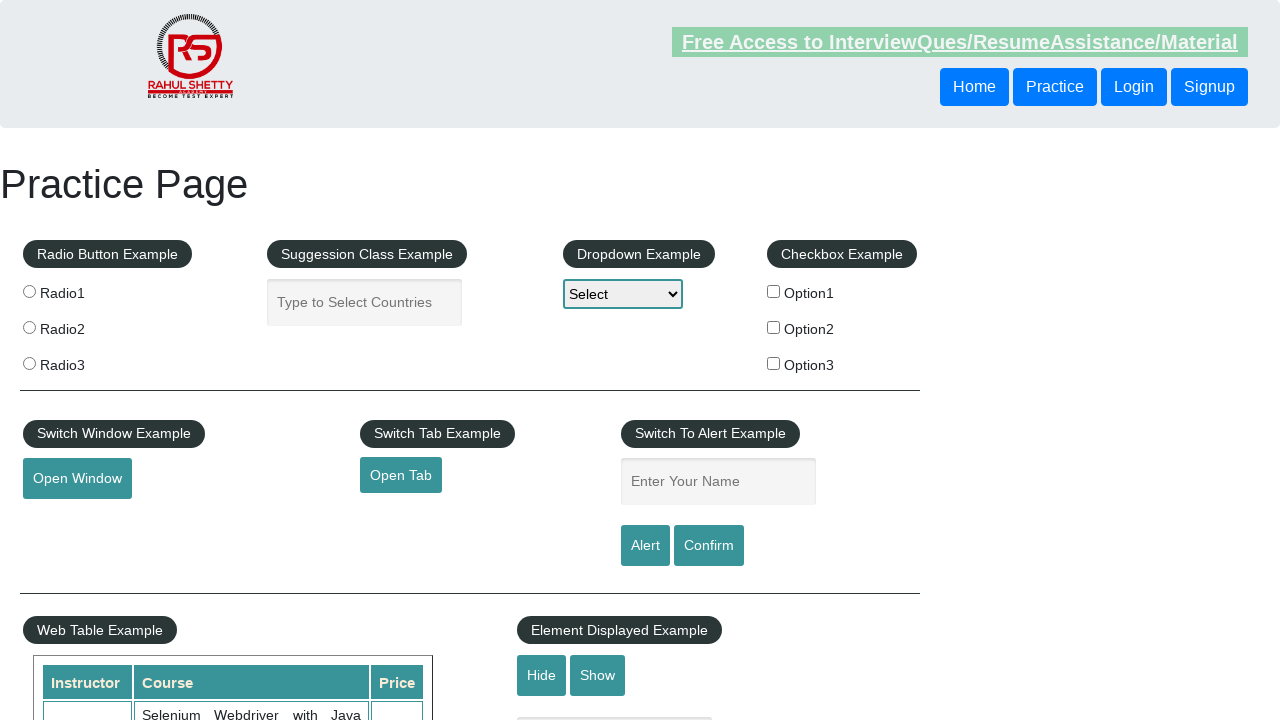

Located Practice button using complex XPath with following-sibling and parent axis
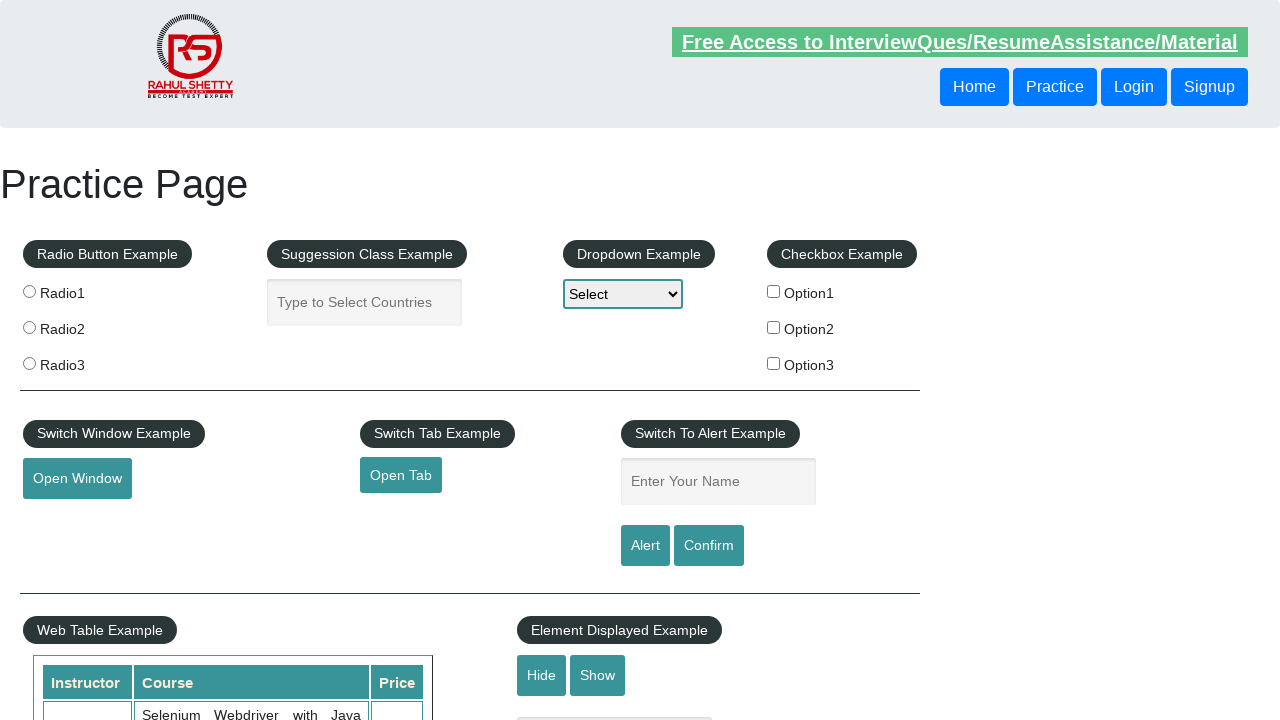

Practice button became visible
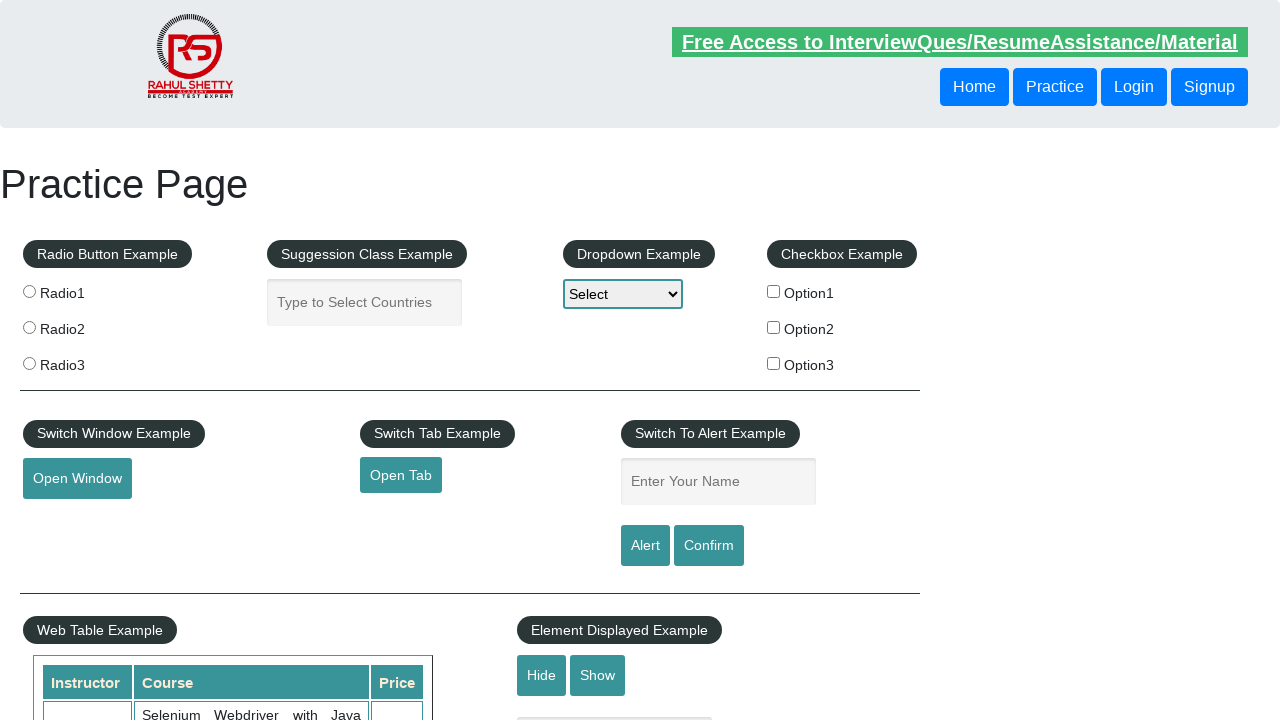

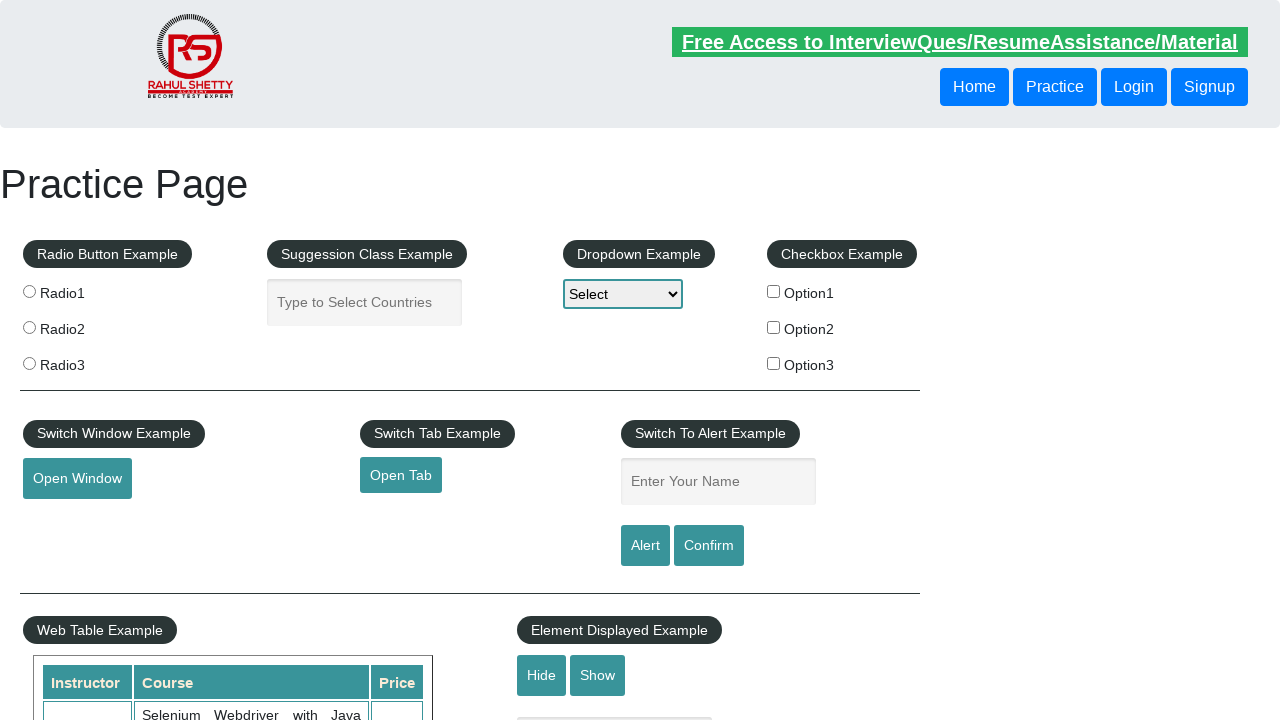